Searches for bags on Ajio website, filters by men's fashion bags, and verifies that product listings are displayed with brand and name information

Starting URL: https://www.ajio.com

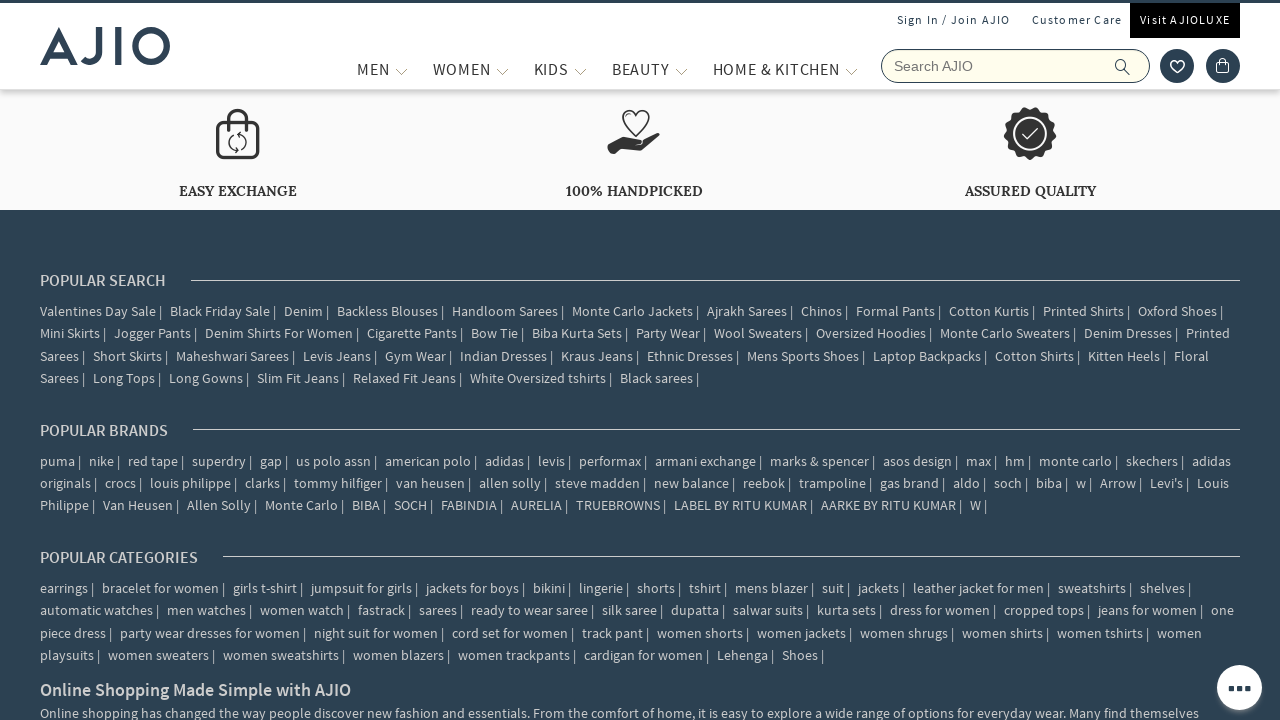

Filled search field with 'Bags' on input[name='searchVal']
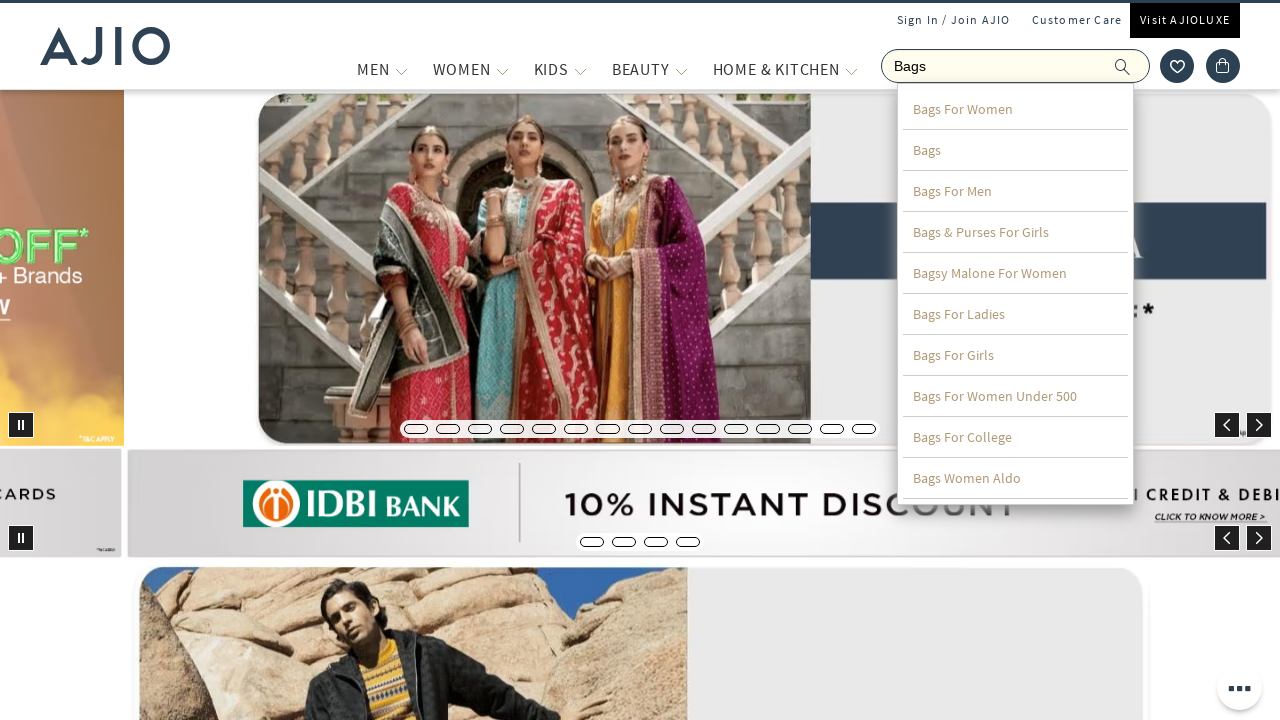

Pressed Enter to search for bags on input[name='searchVal']
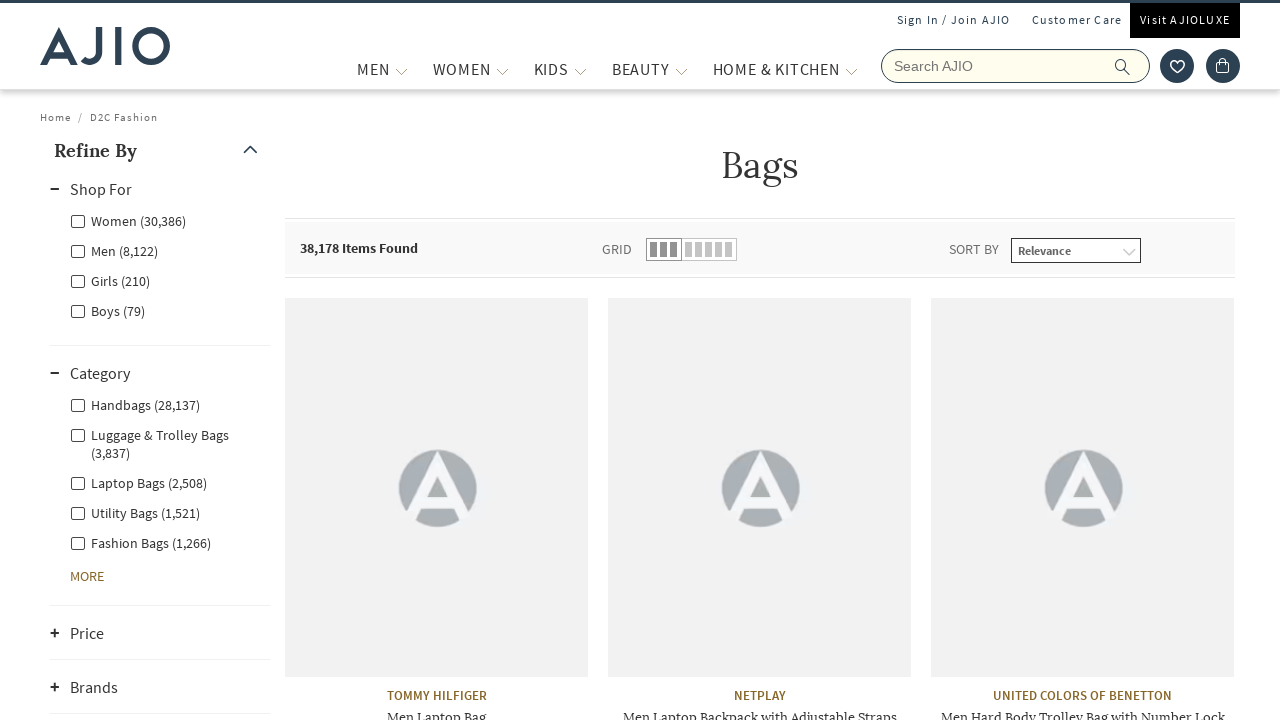

Waited 5 seconds for search results to load
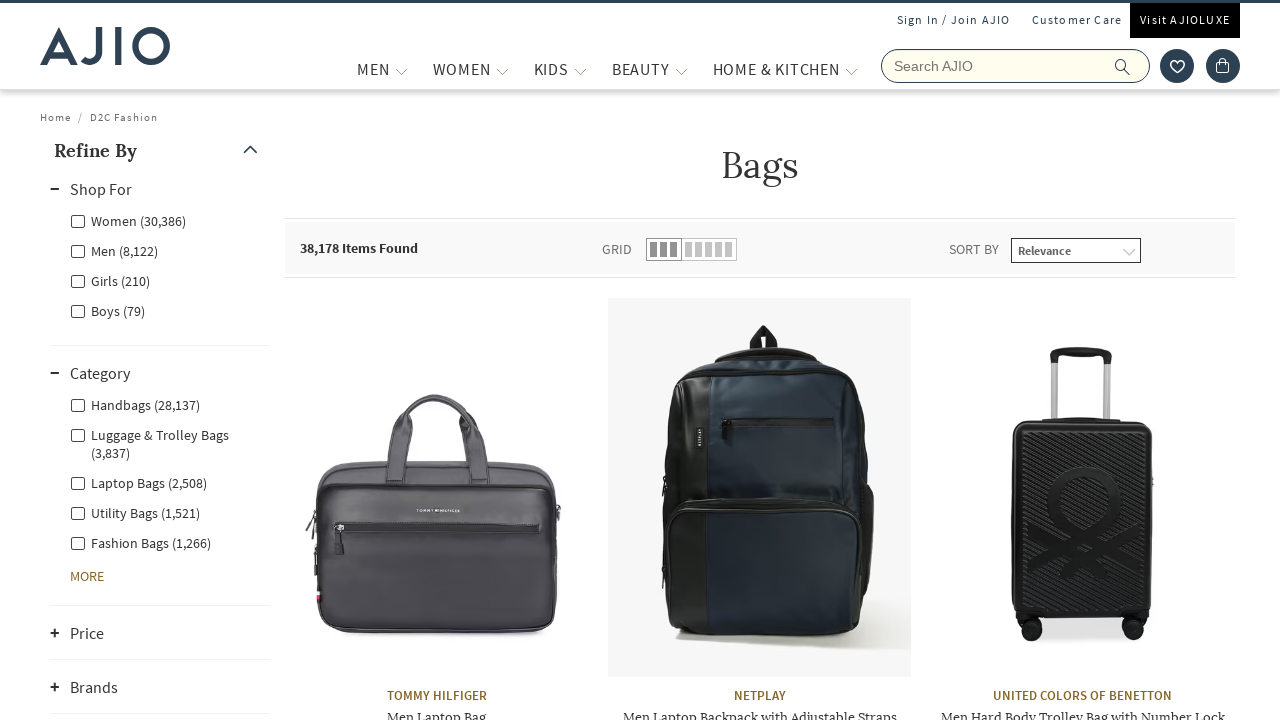

Clicked Men's gender filter at (114, 250) on xpath=//label[@for='Men']
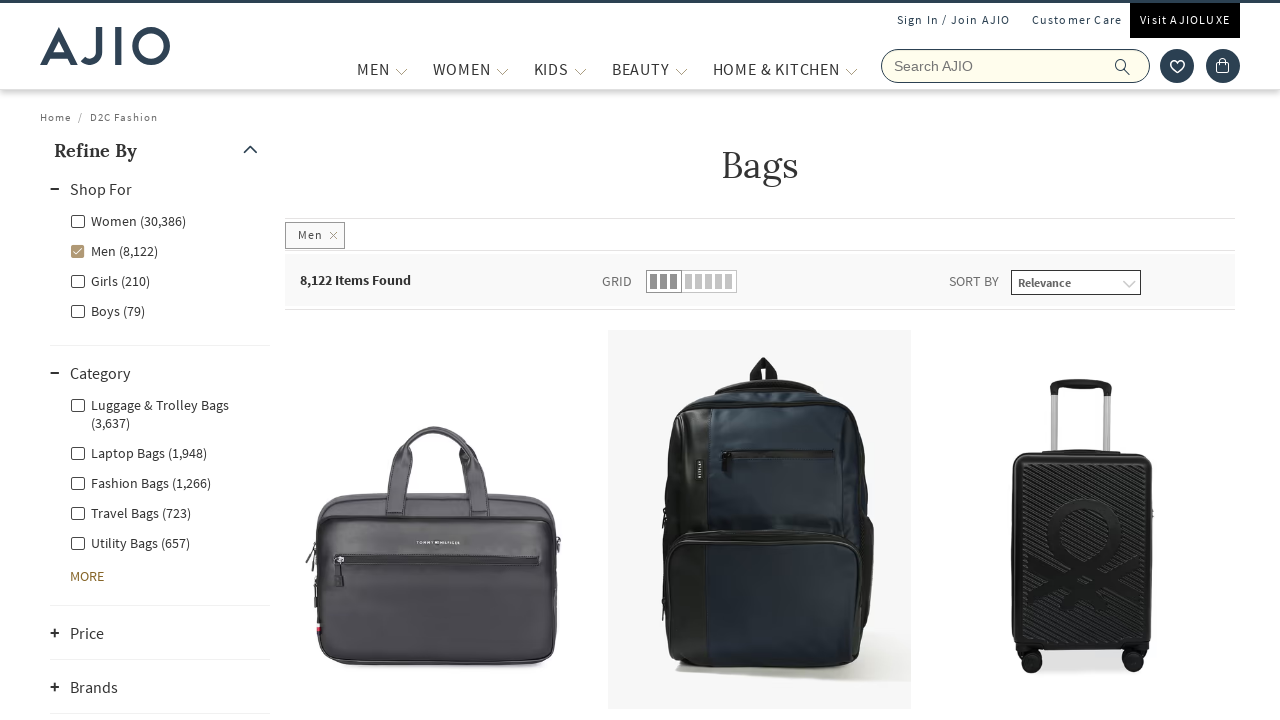

Waited 3 seconds for Men's filter to apply
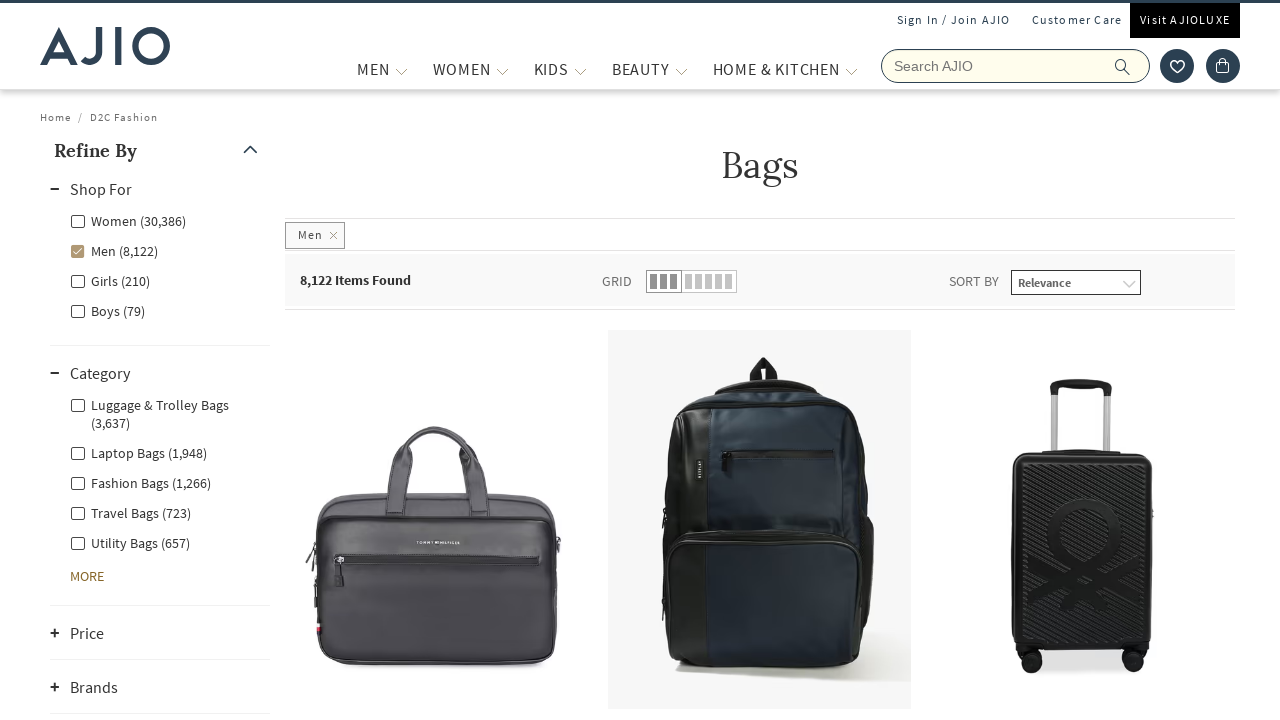

Clicked Fashion Bags category filter at (140, 482) on xpath=//label[contains(text(),'Fashion Bags')]
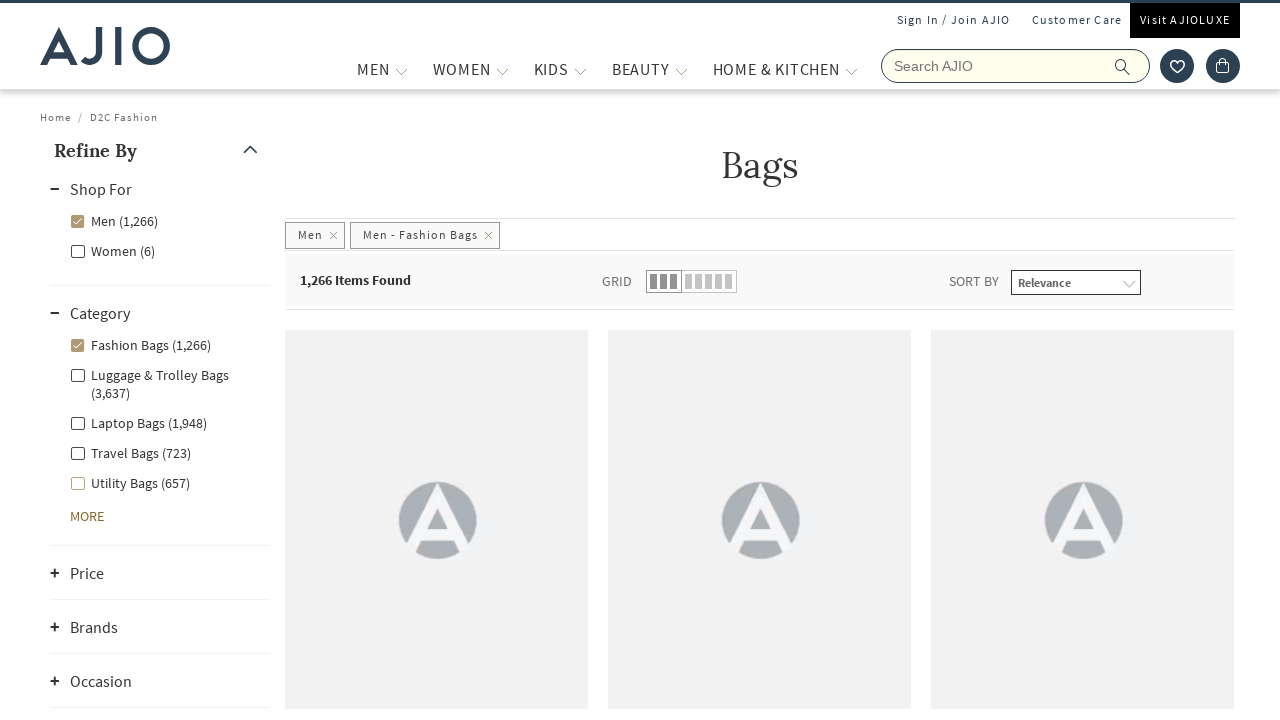

Waited 3 seconds for Fashion Bags filter to apply
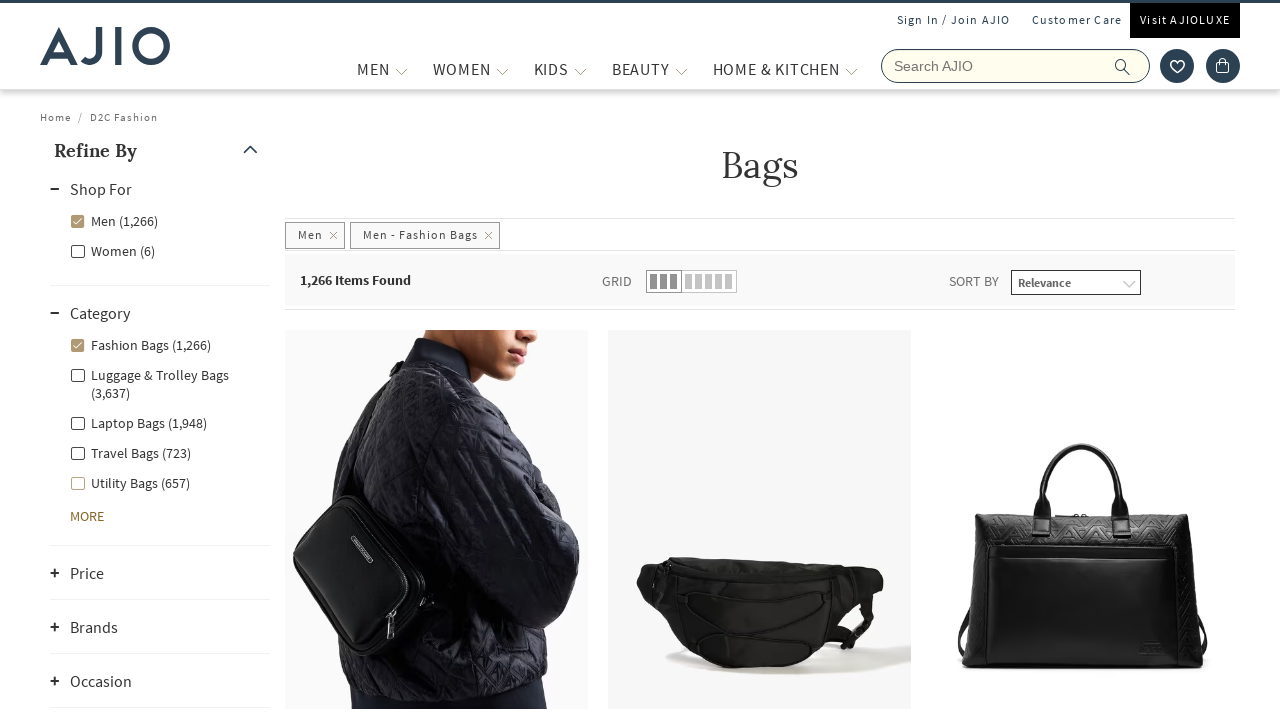

Verified items count is displayed
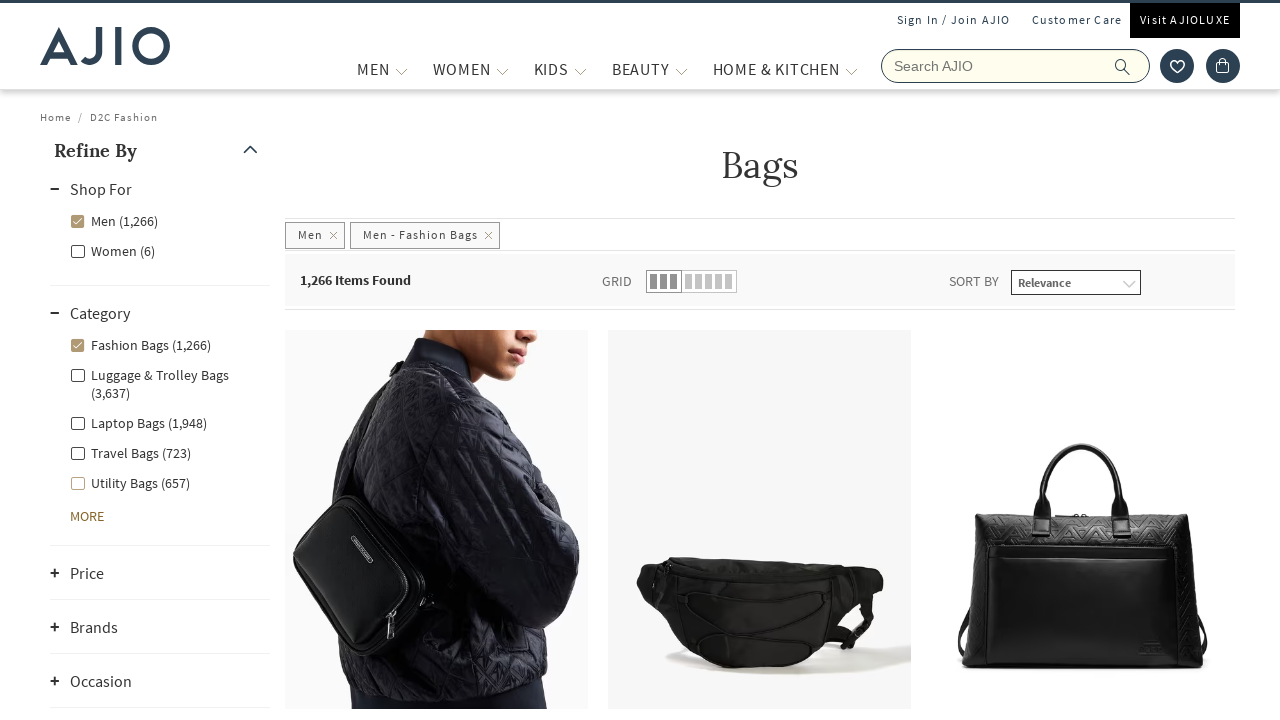

Verified brand names are displayed
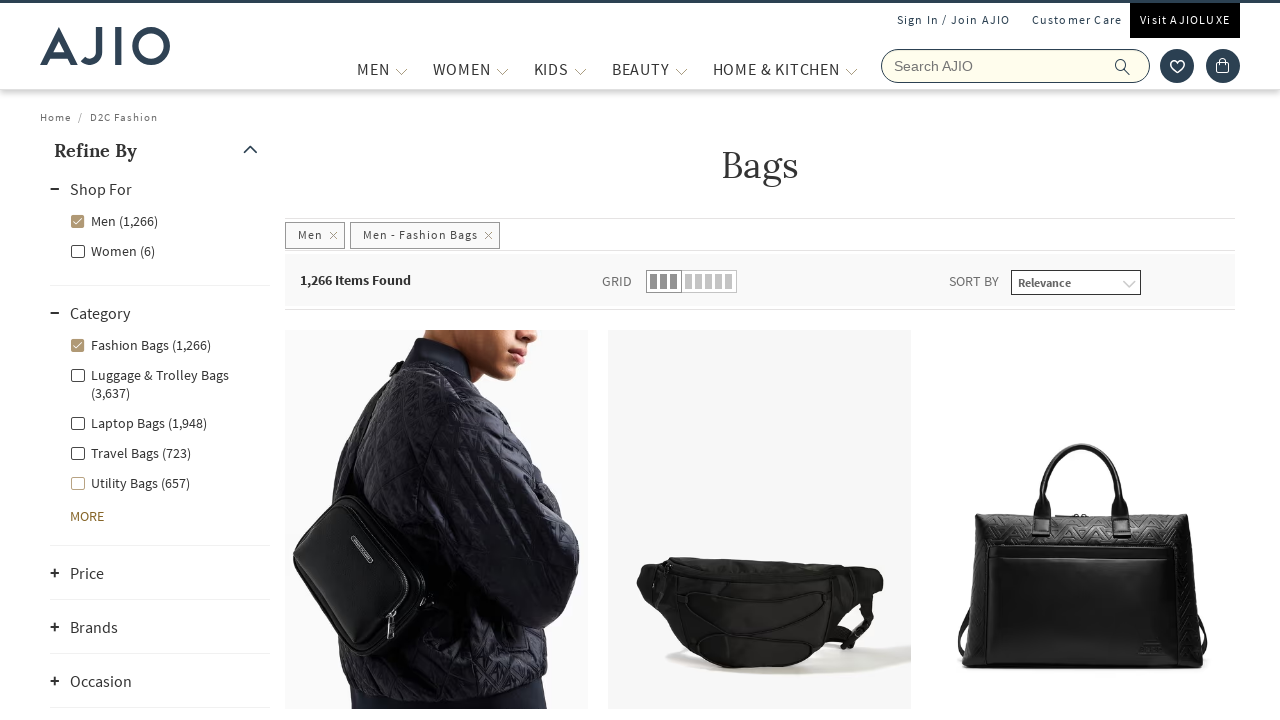

Verified bag names are displayed
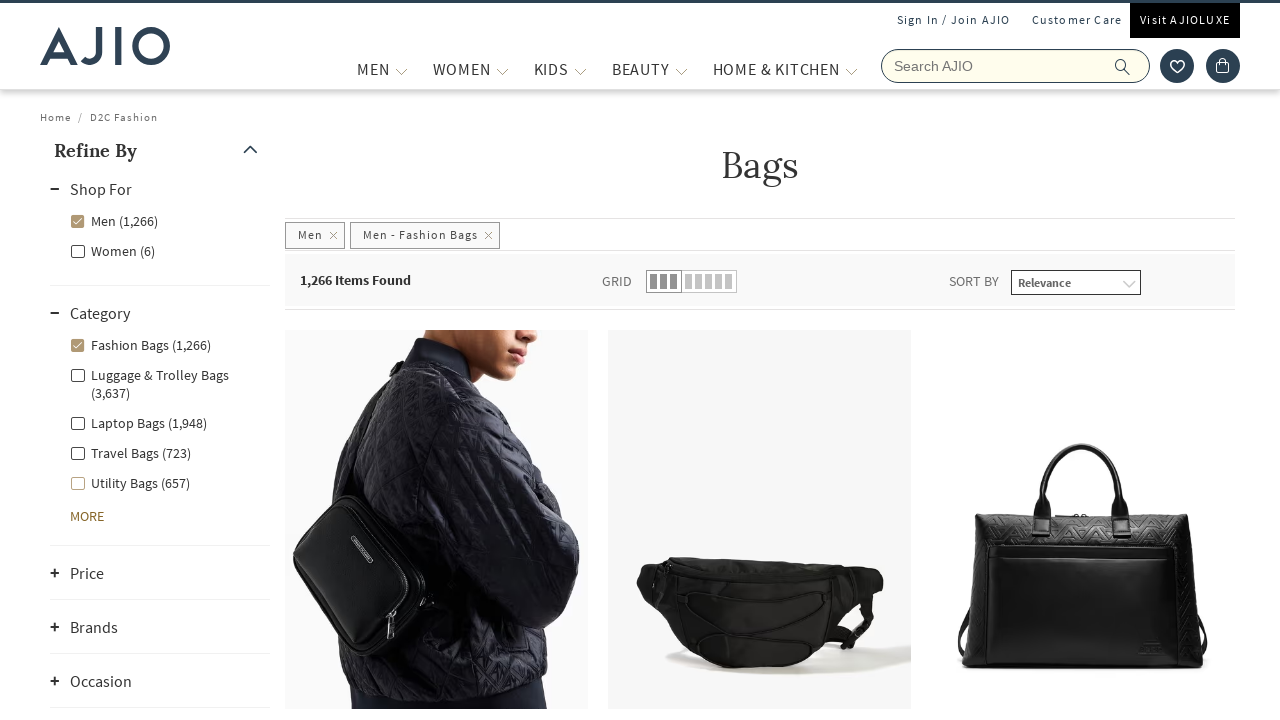

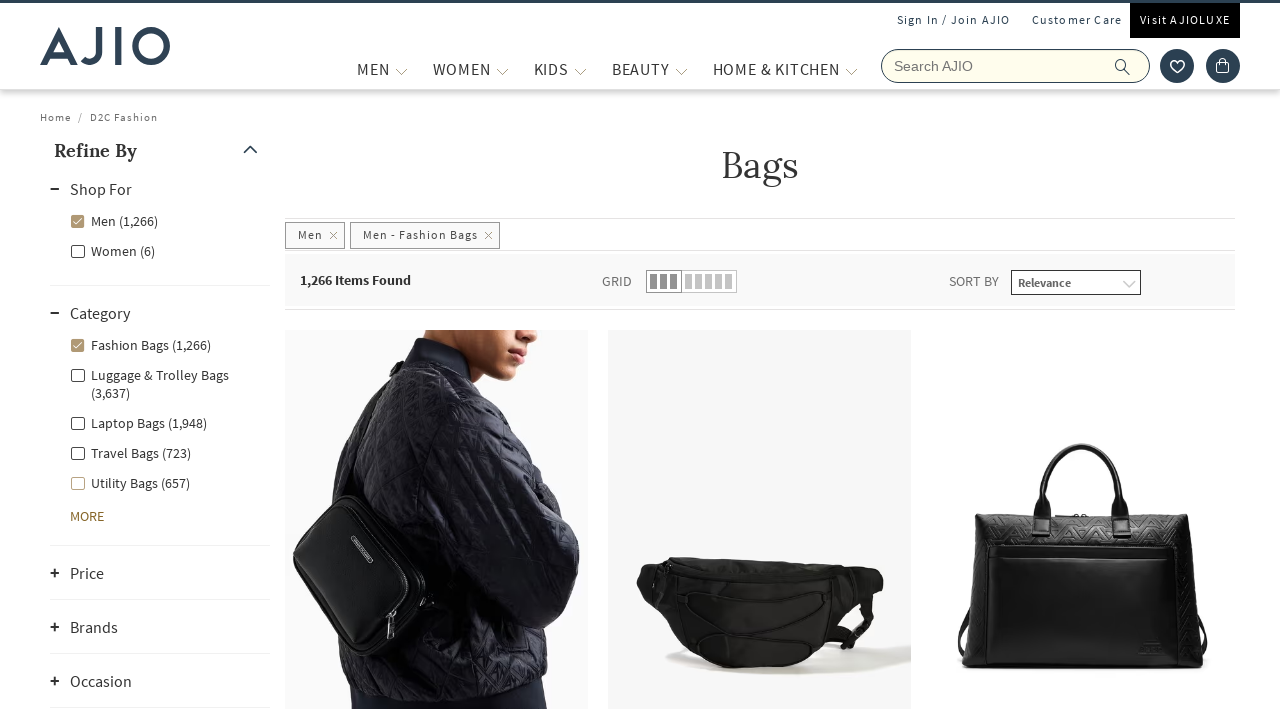